Tests slider functionality by dragging a slider element through multiple positions using drag-and-drop actions

Starting URL: https://demoqa.com/slider

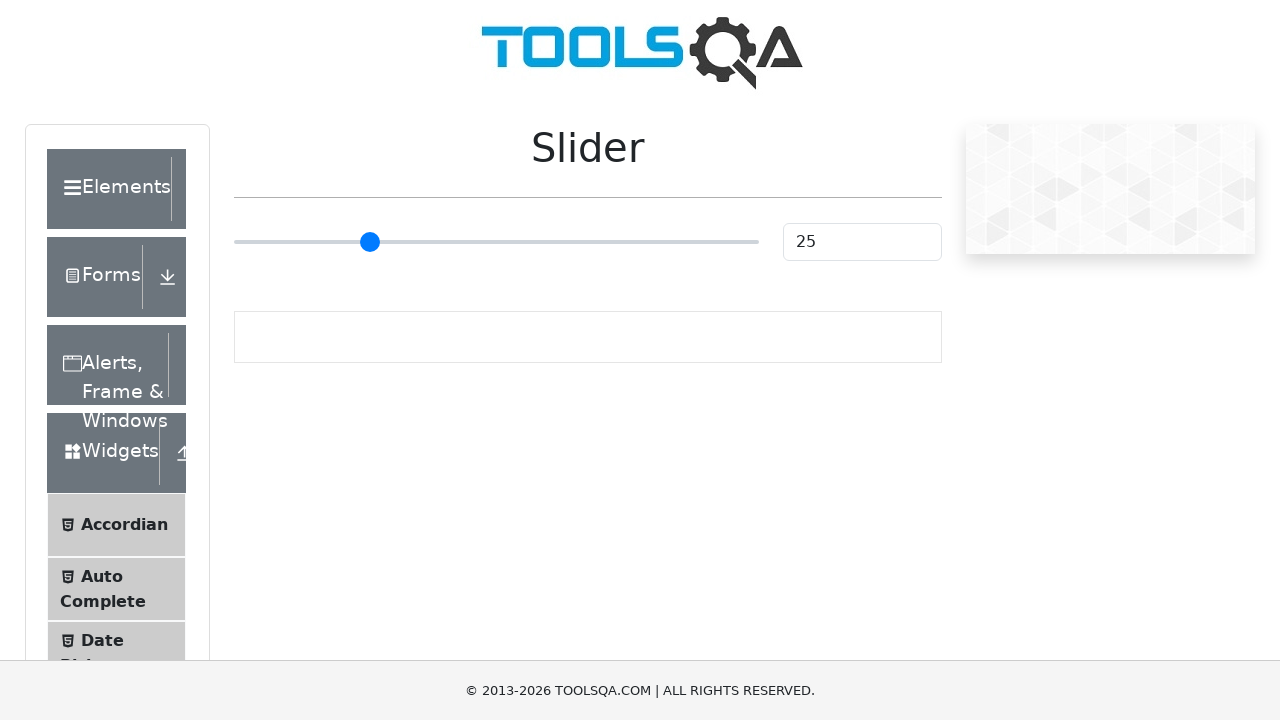

Slider element loaded and became visible
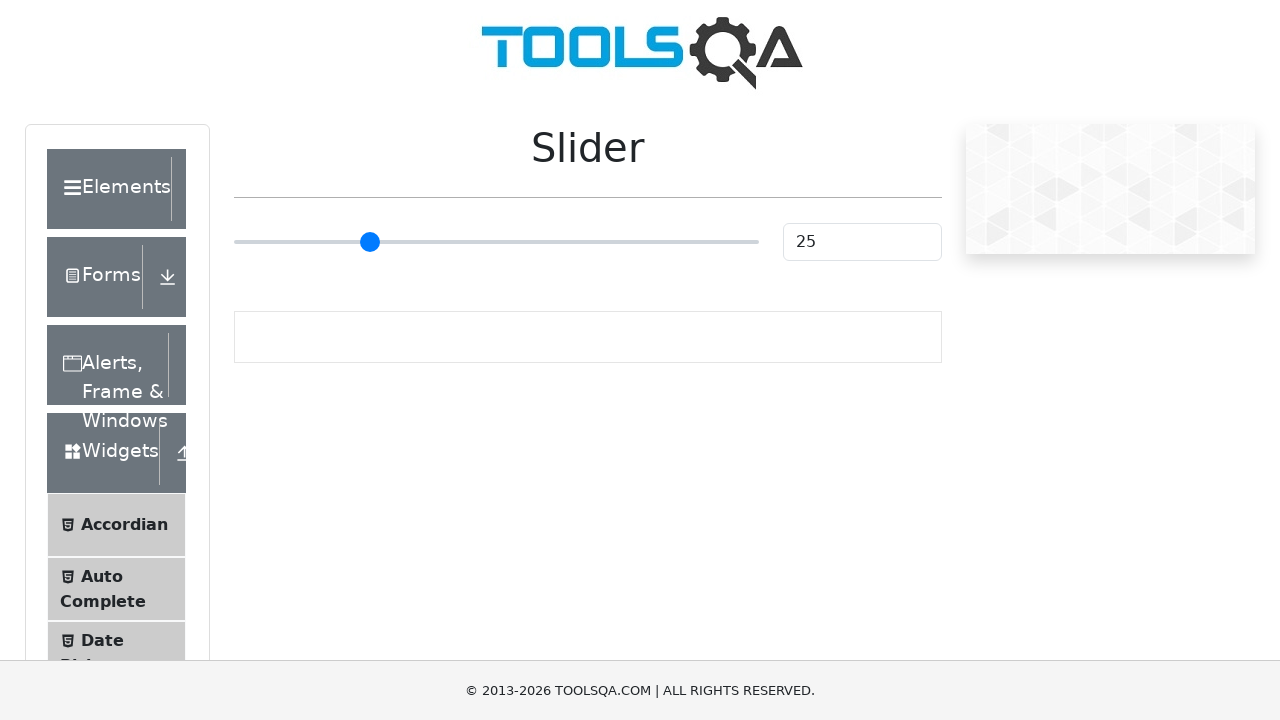

Retrieved slider bounding box for drag operations
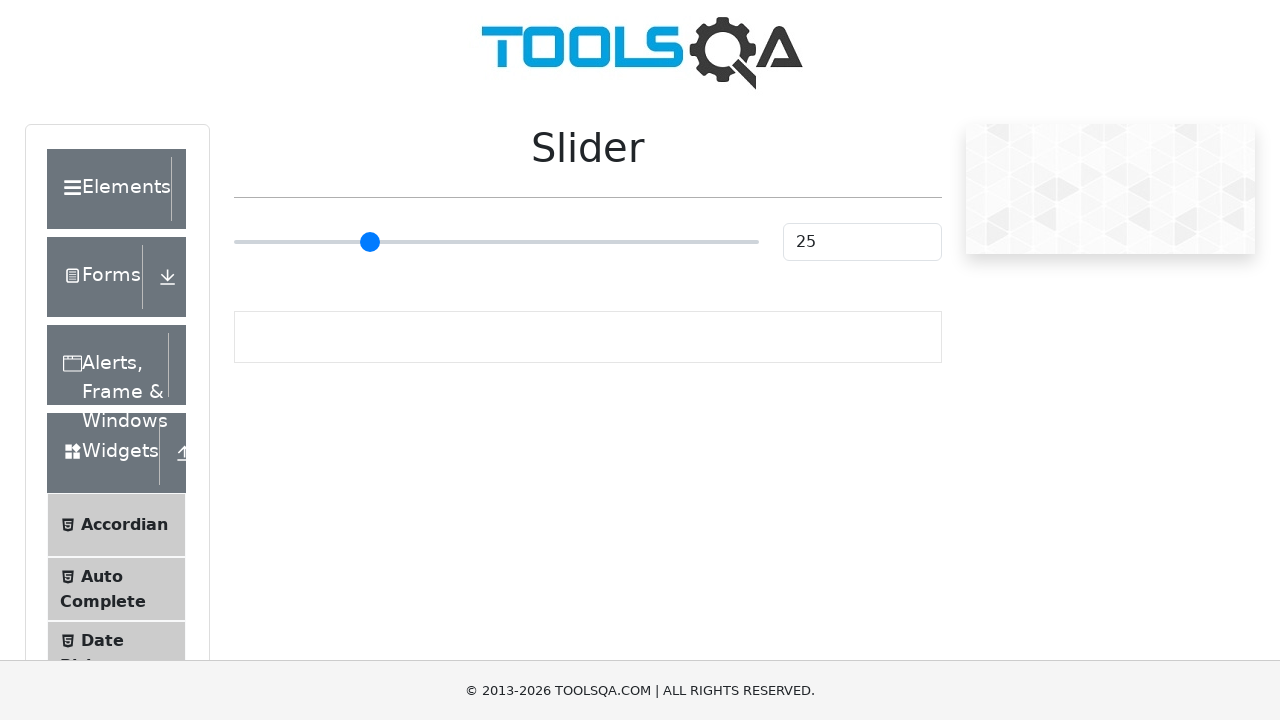

Moved mouse to slider center position at (496, 242)
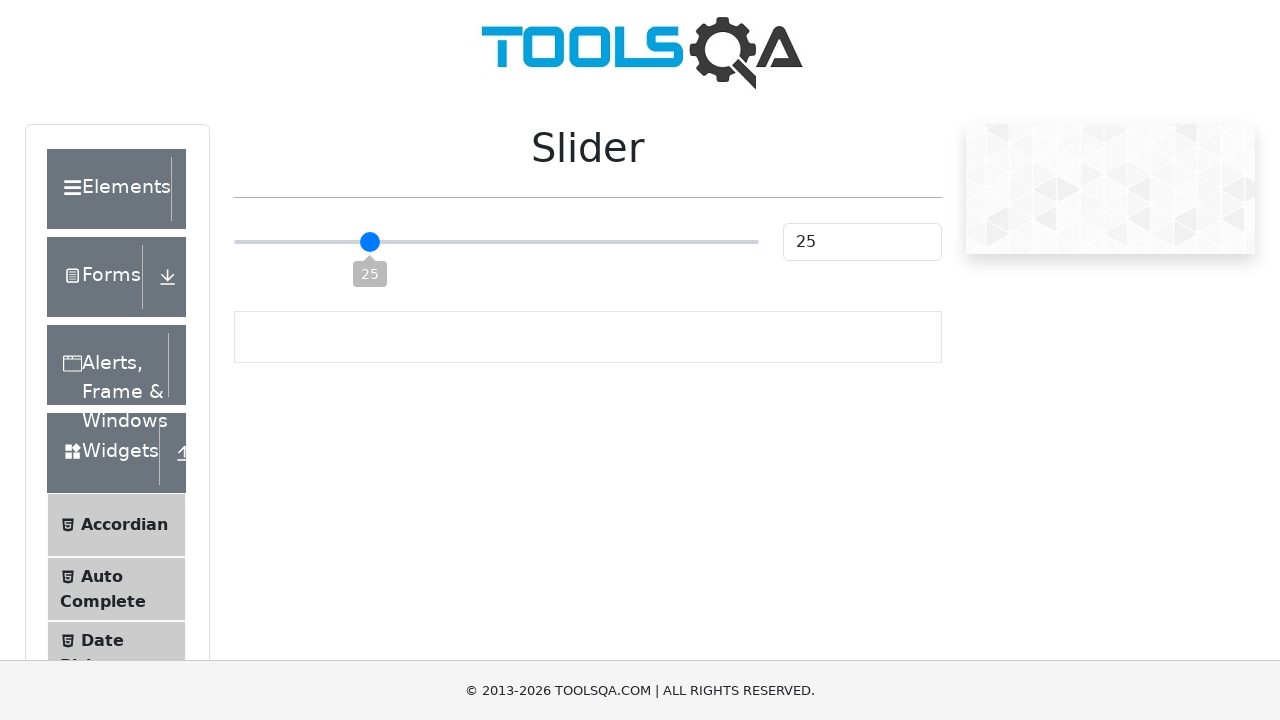

Mouse button pressed down on slider at (496, 242)
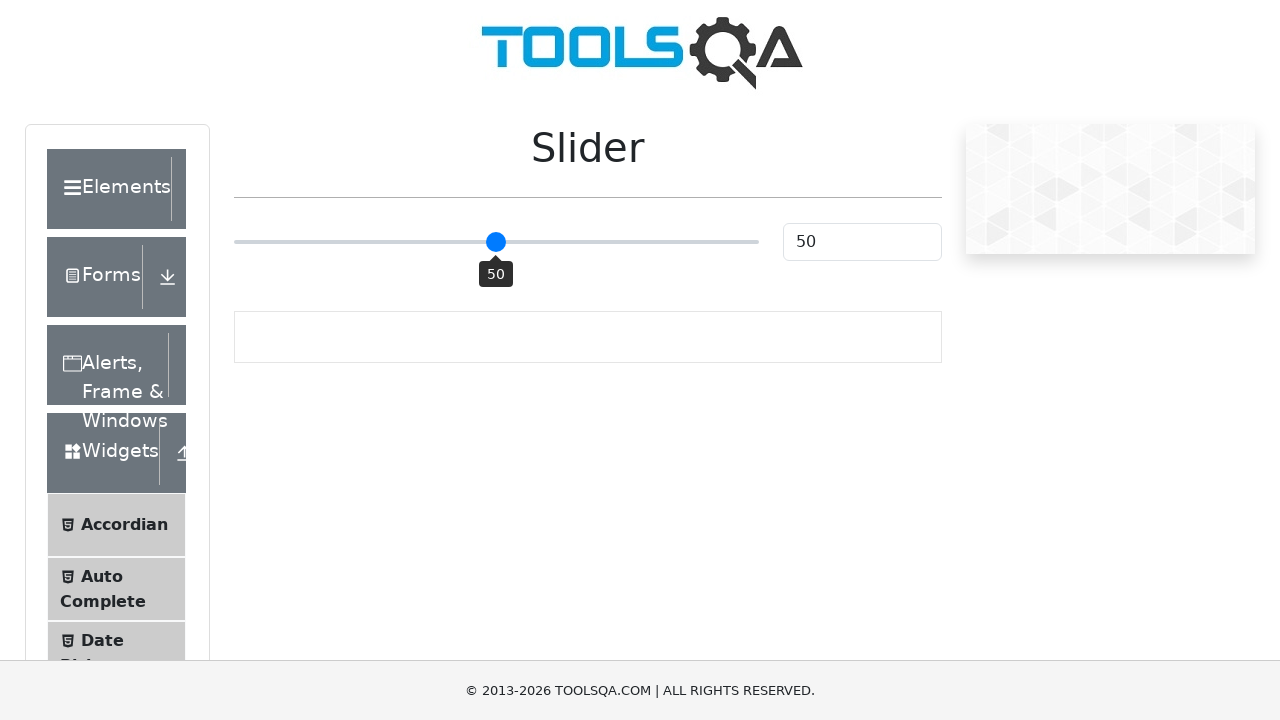

Dragged slider by 3 pixels to the right at (499, 242)
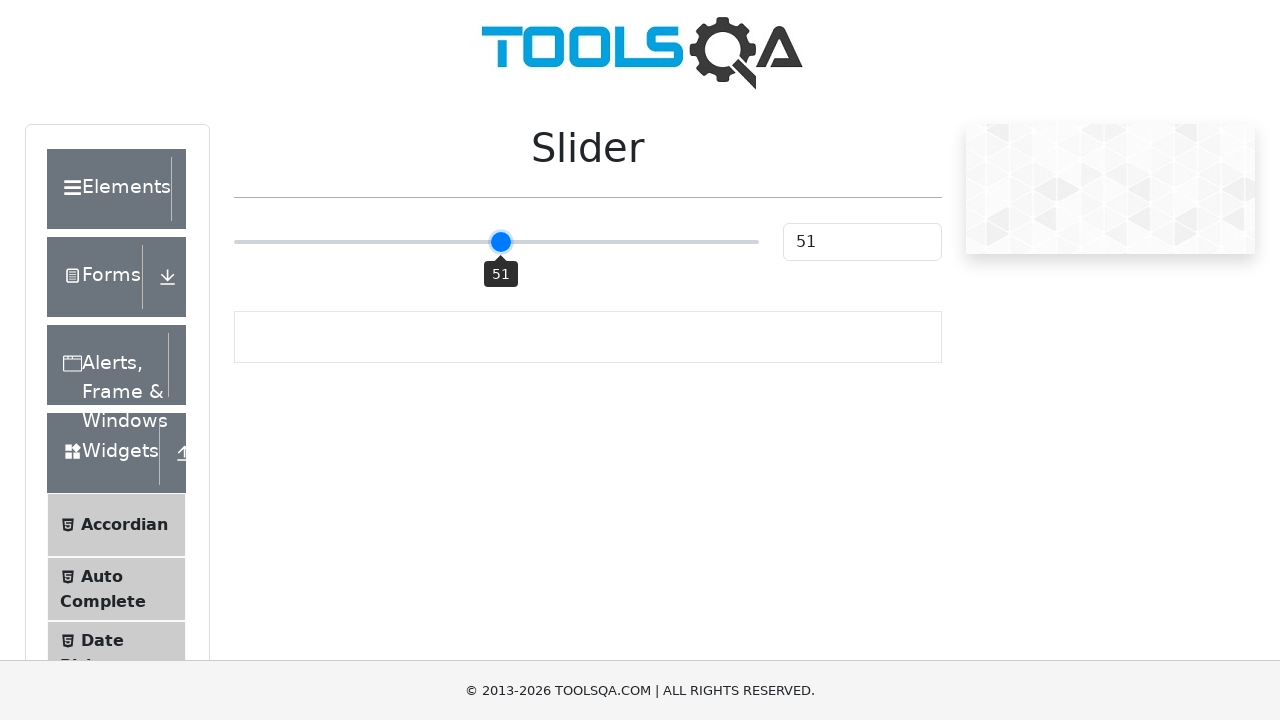

Released mouse button after first drag at (499, 242)
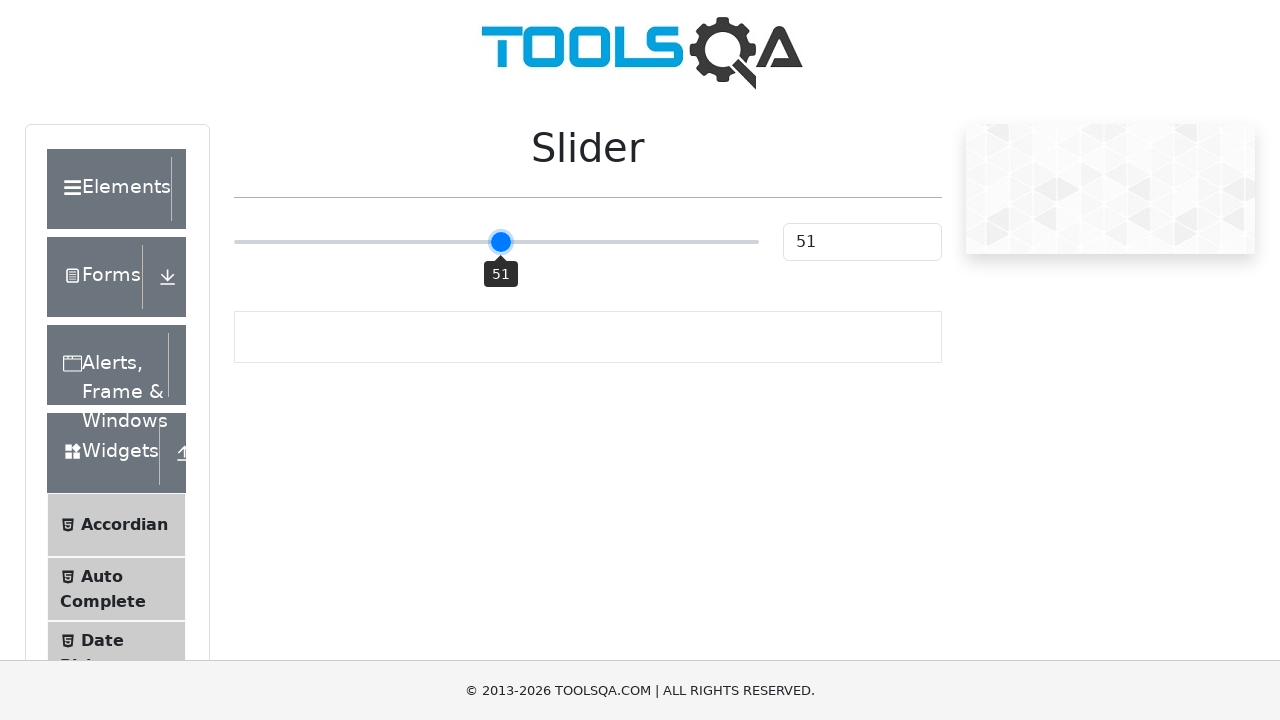

Retrieved updated slider bounding box
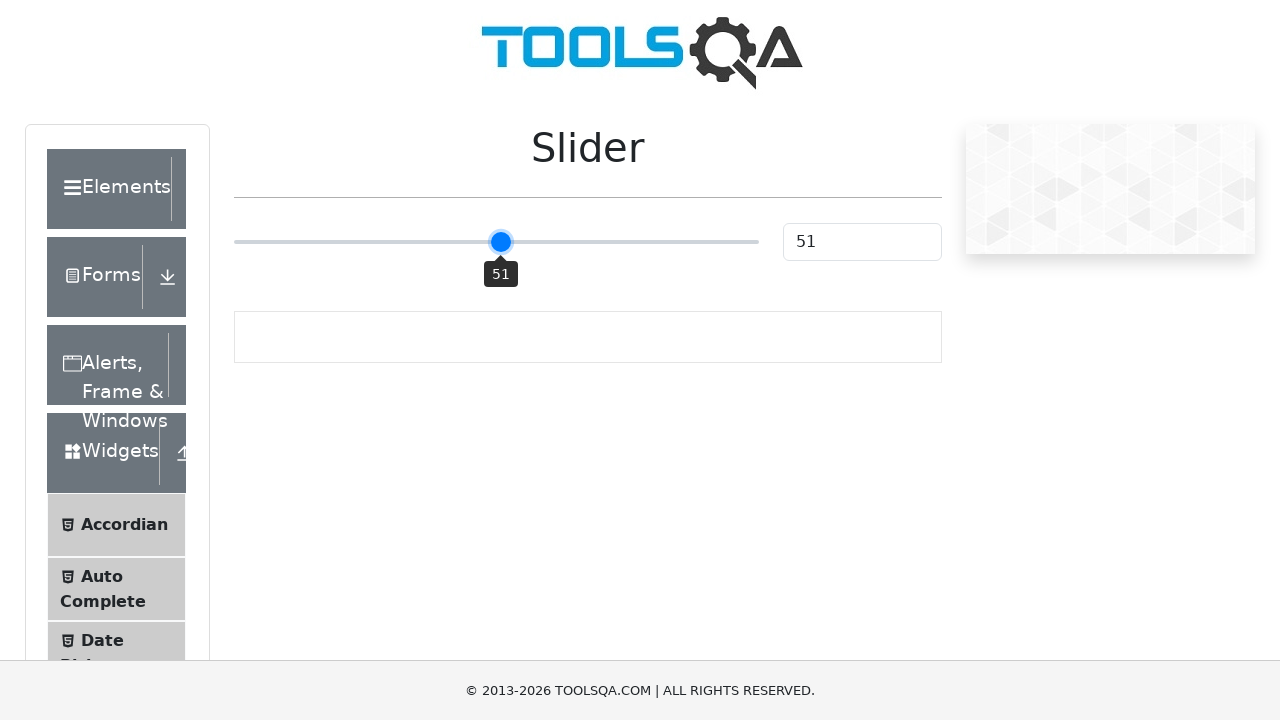

Moved mouse to slider center position at (496, 242)
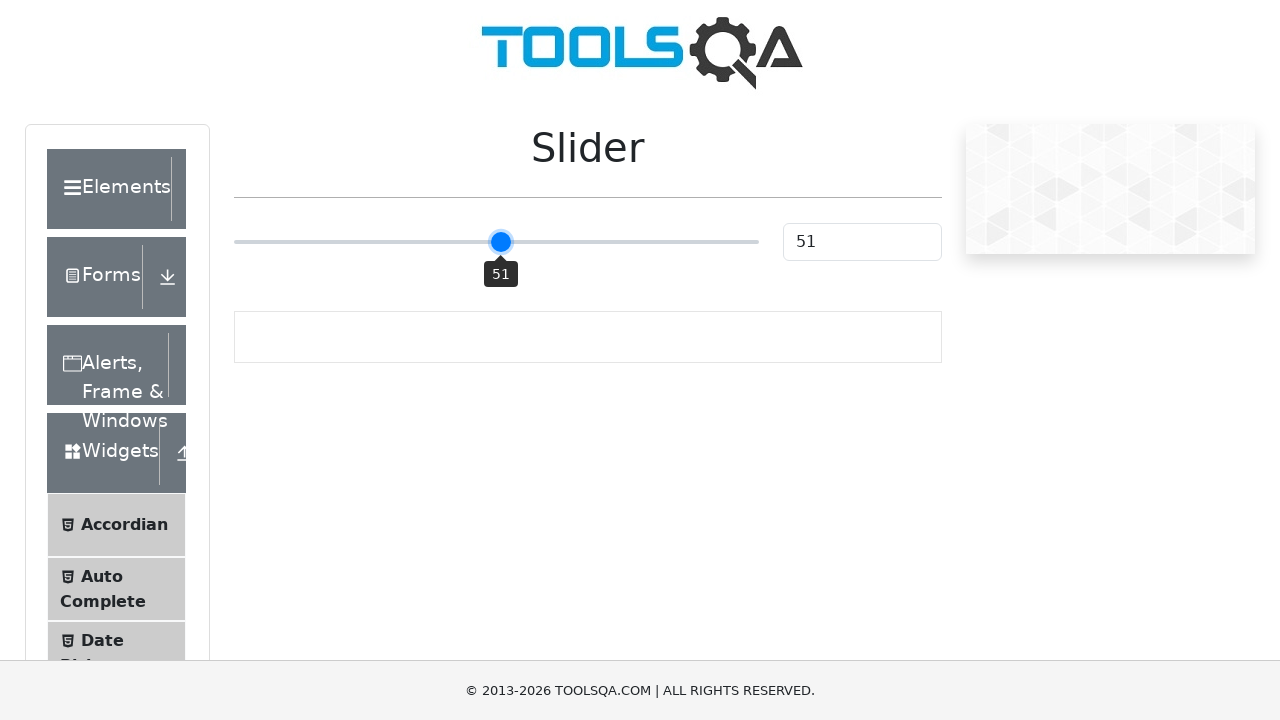

Mouse button pressed down on slider at (496, 242)
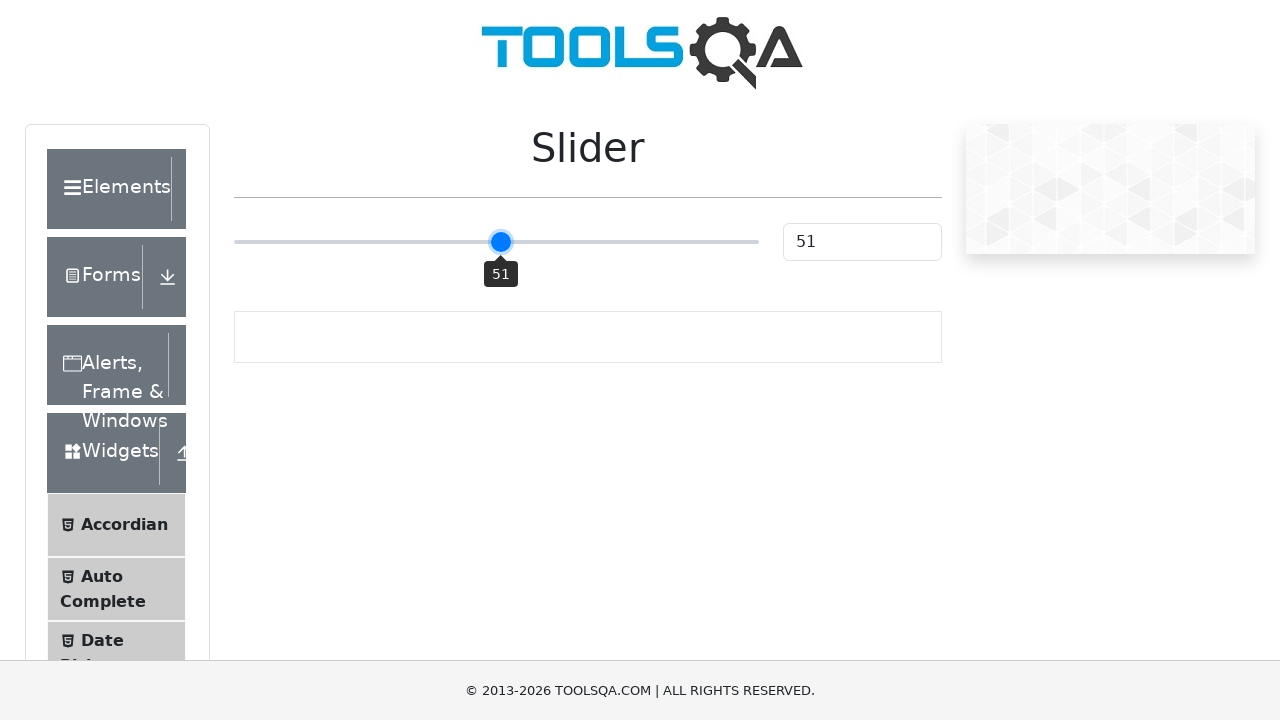

Dragged slider by 130 pixels to the right at (626, 242)
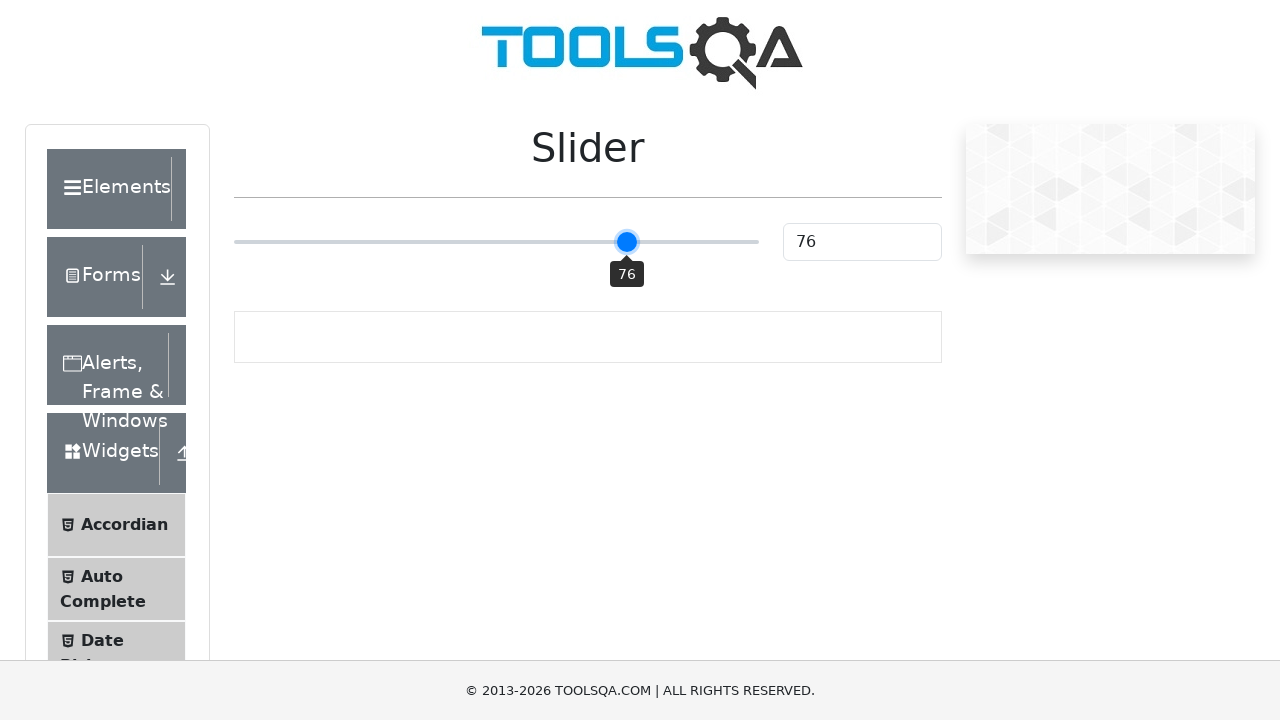

Released mouse button after second drag at (626, 242)
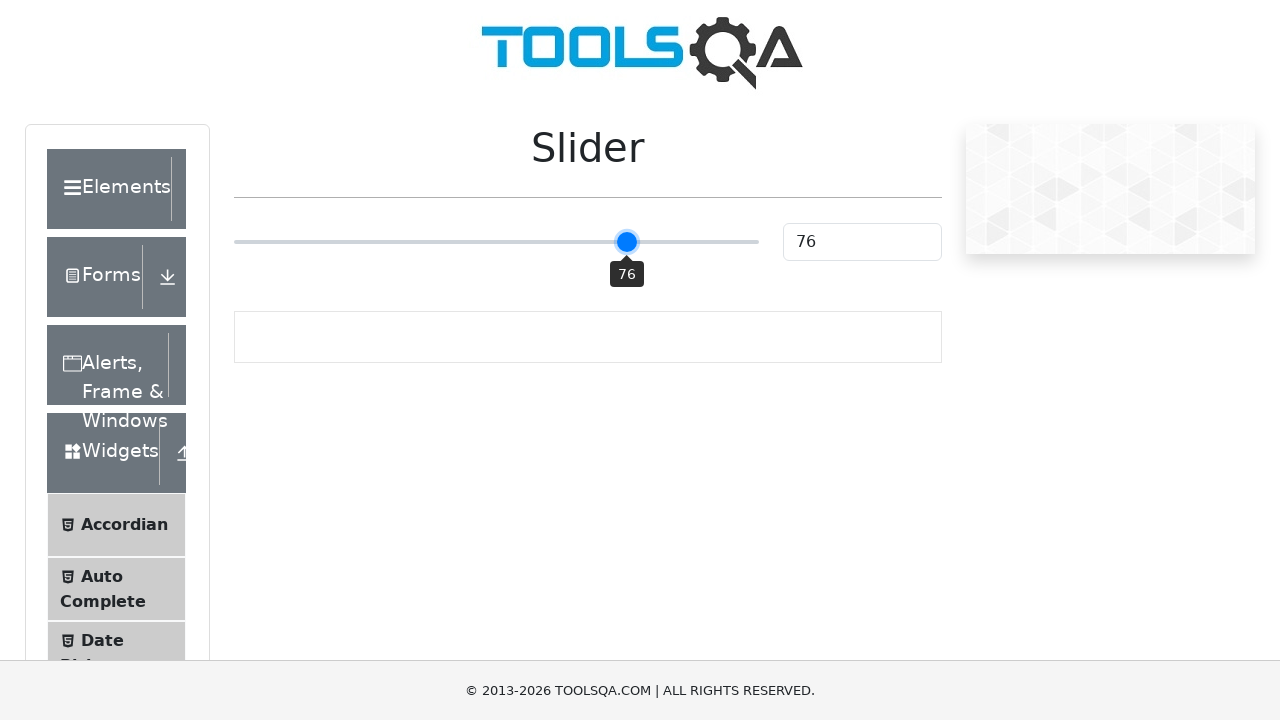

Retrieved updated slider bounding box
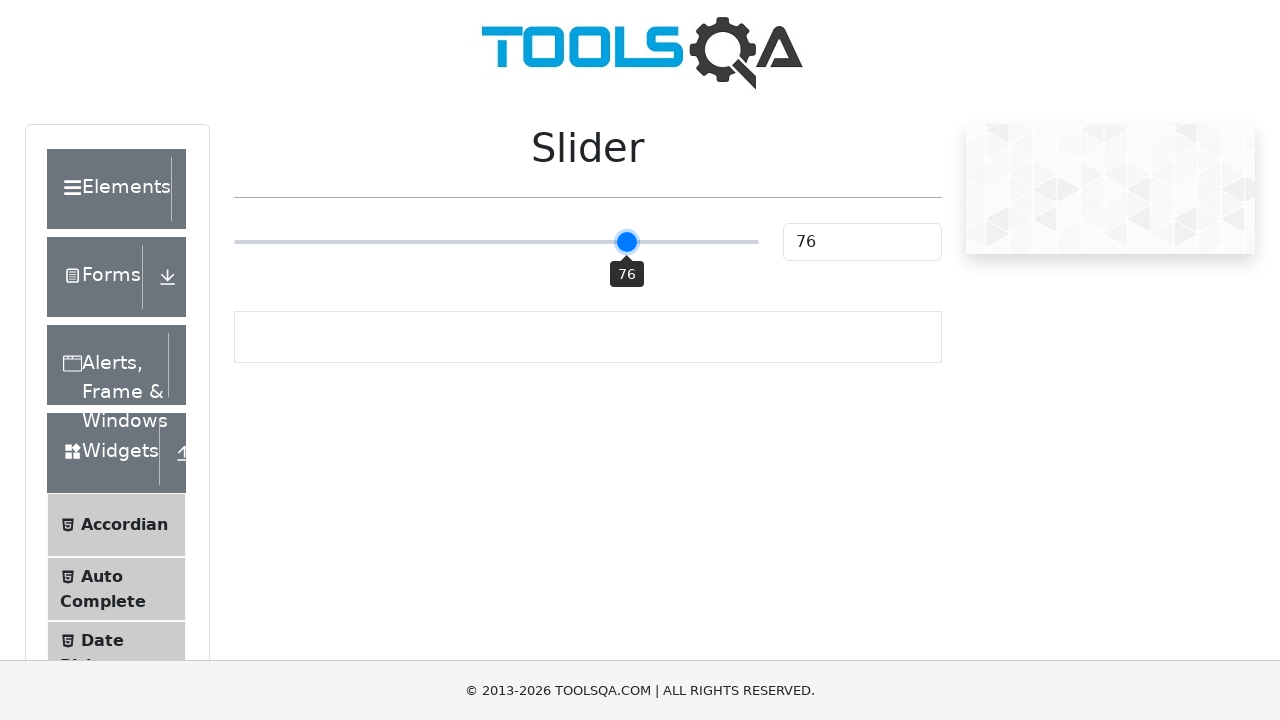

Moved mouse to slider center position at (496, 242)
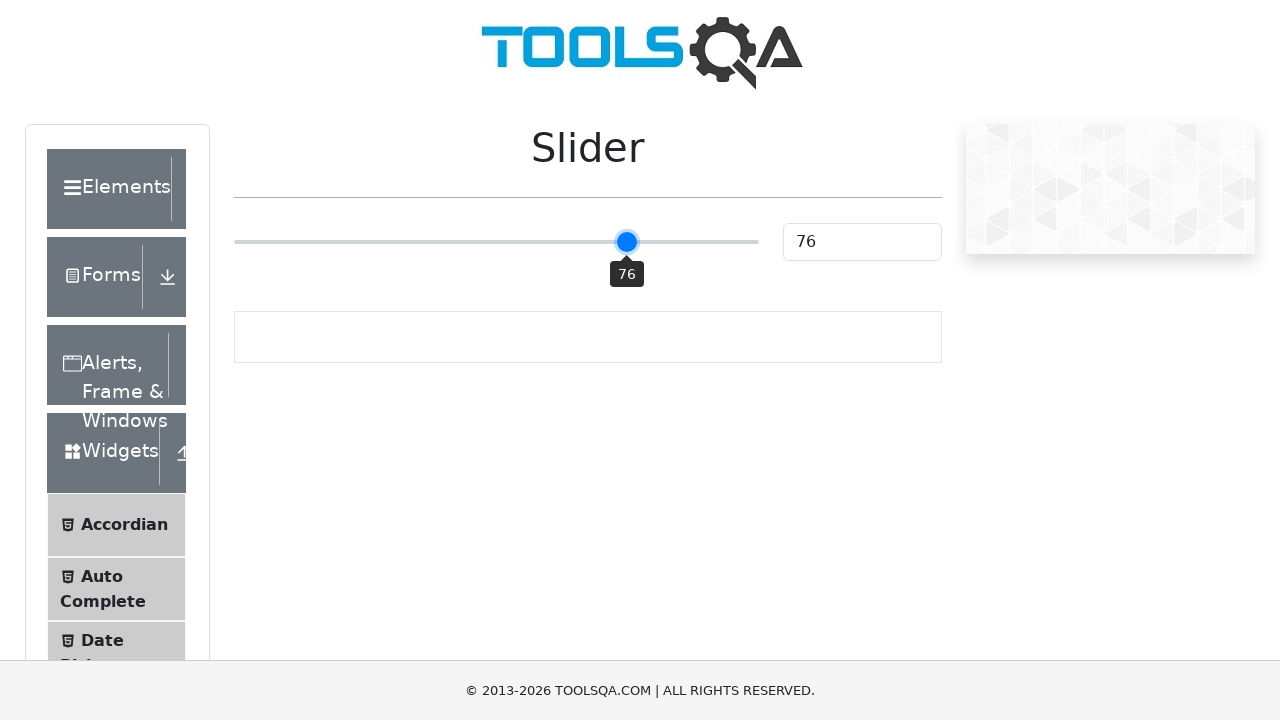

Mouse button pressed down on slider at (496, 242)
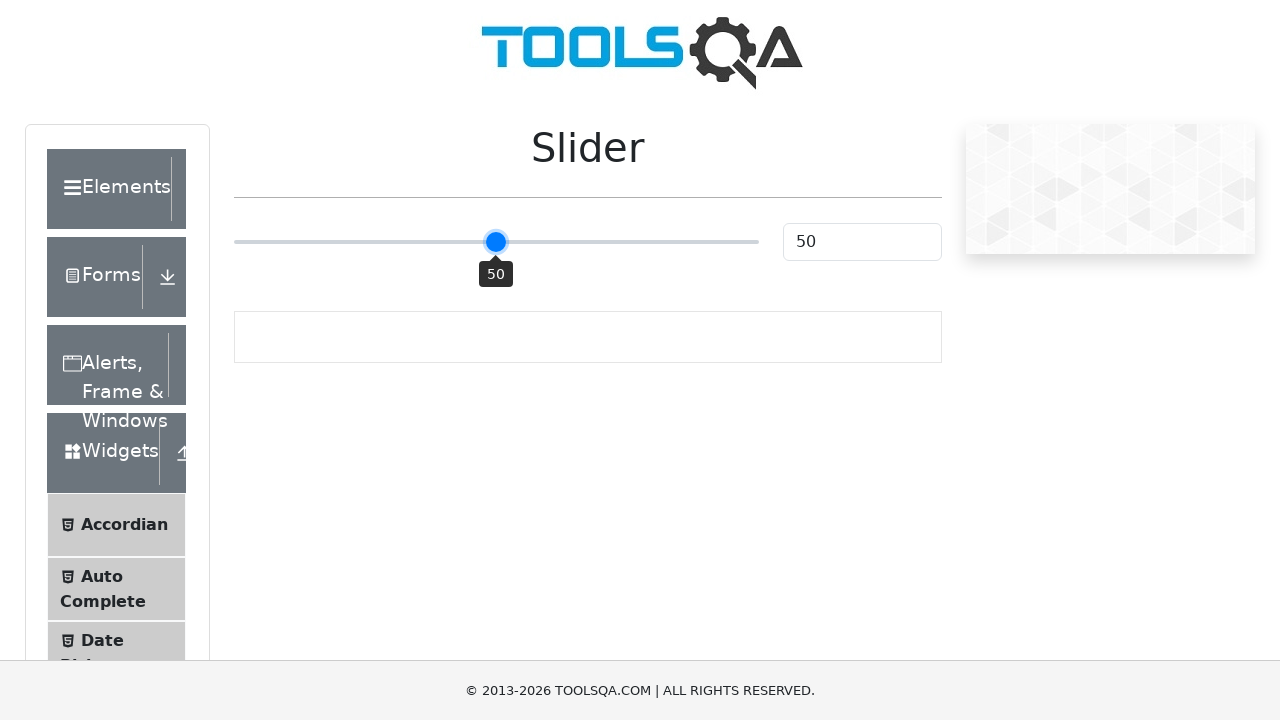

Dragged slider by 260 pixels to the right at (756, 242)
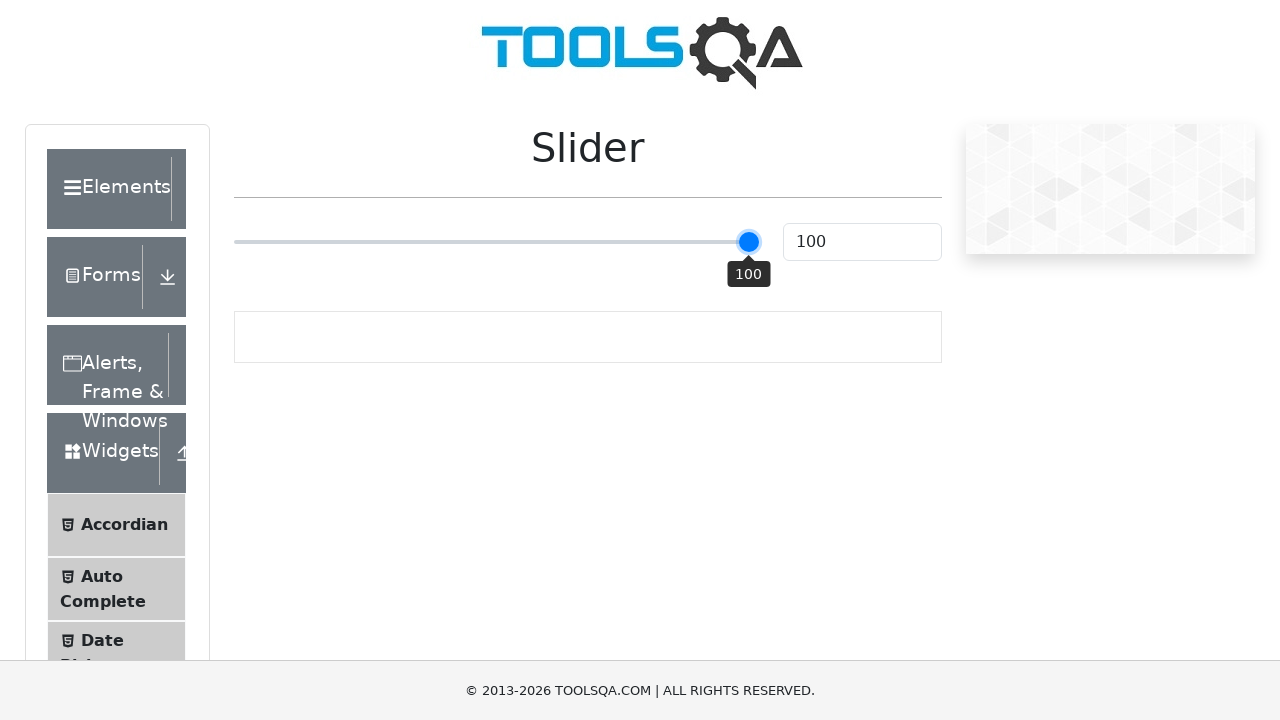

Released mouse button after third drag at (756, 242)
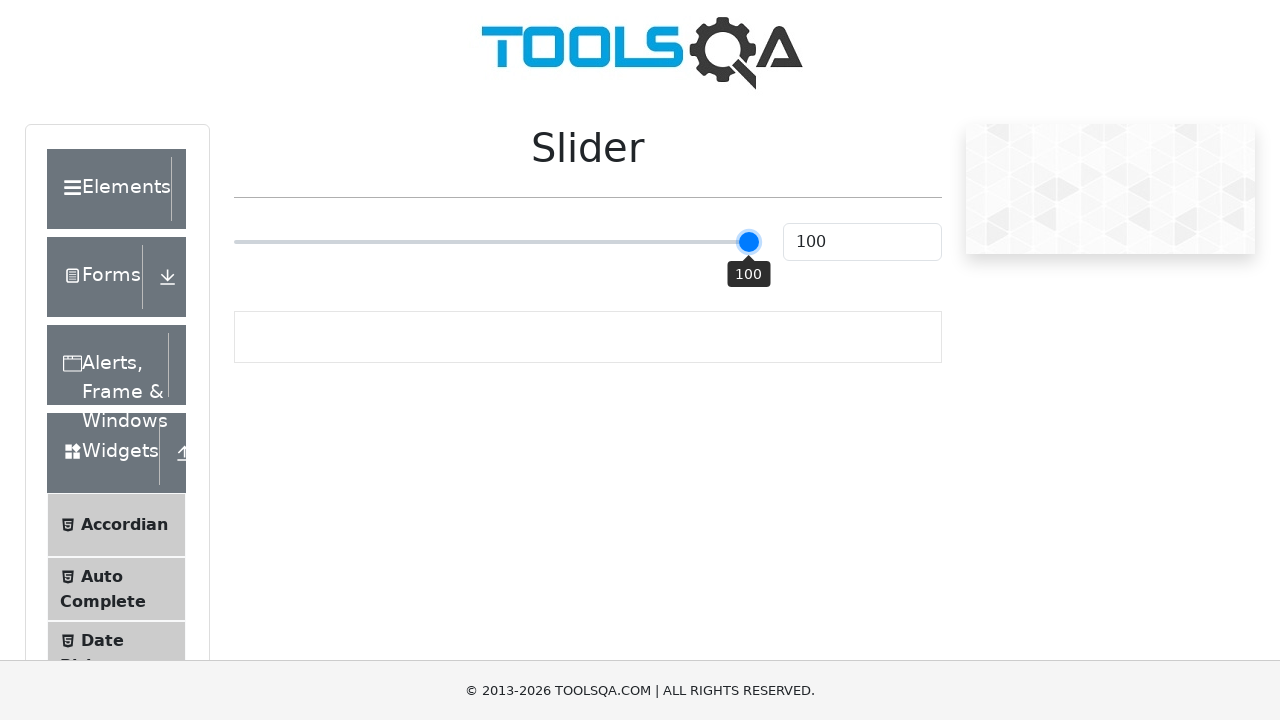

Verified slider value display element is present
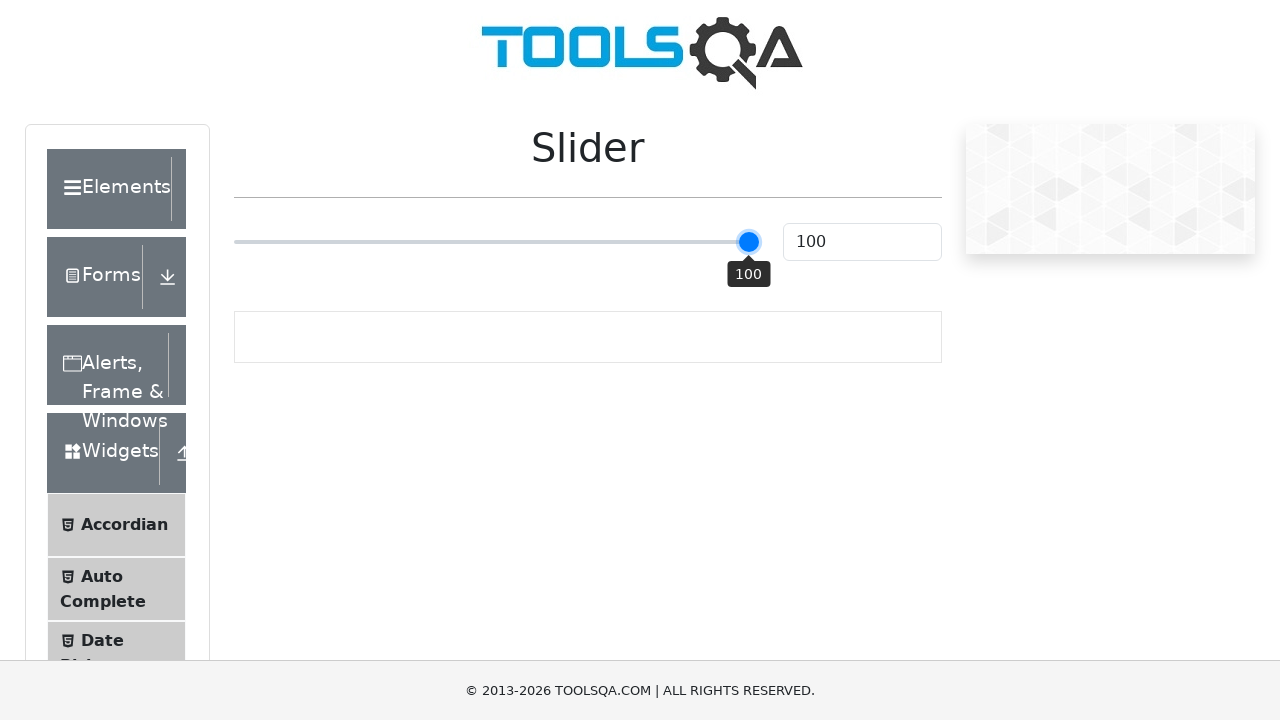

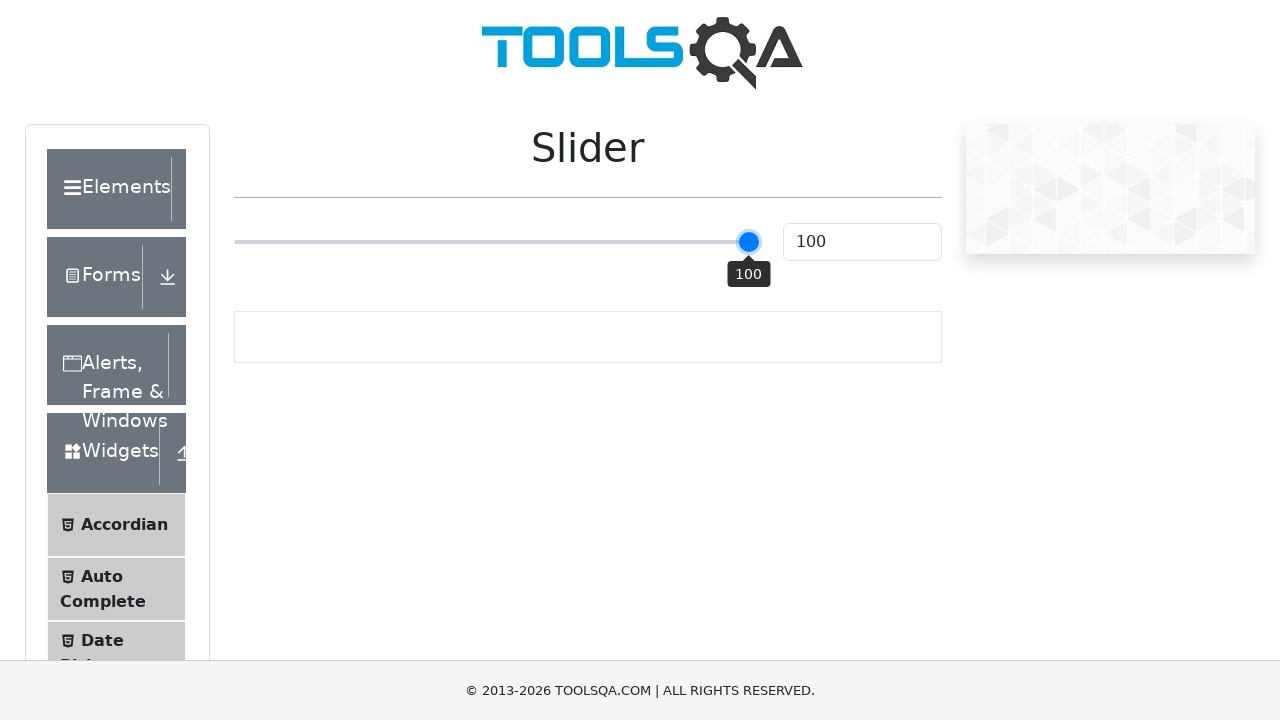